Tests weather lookup for the Eye of the Sahara by searching coordinates and verifying the temperature display loads correctly

Starting URL: https://www.accuweather.com/

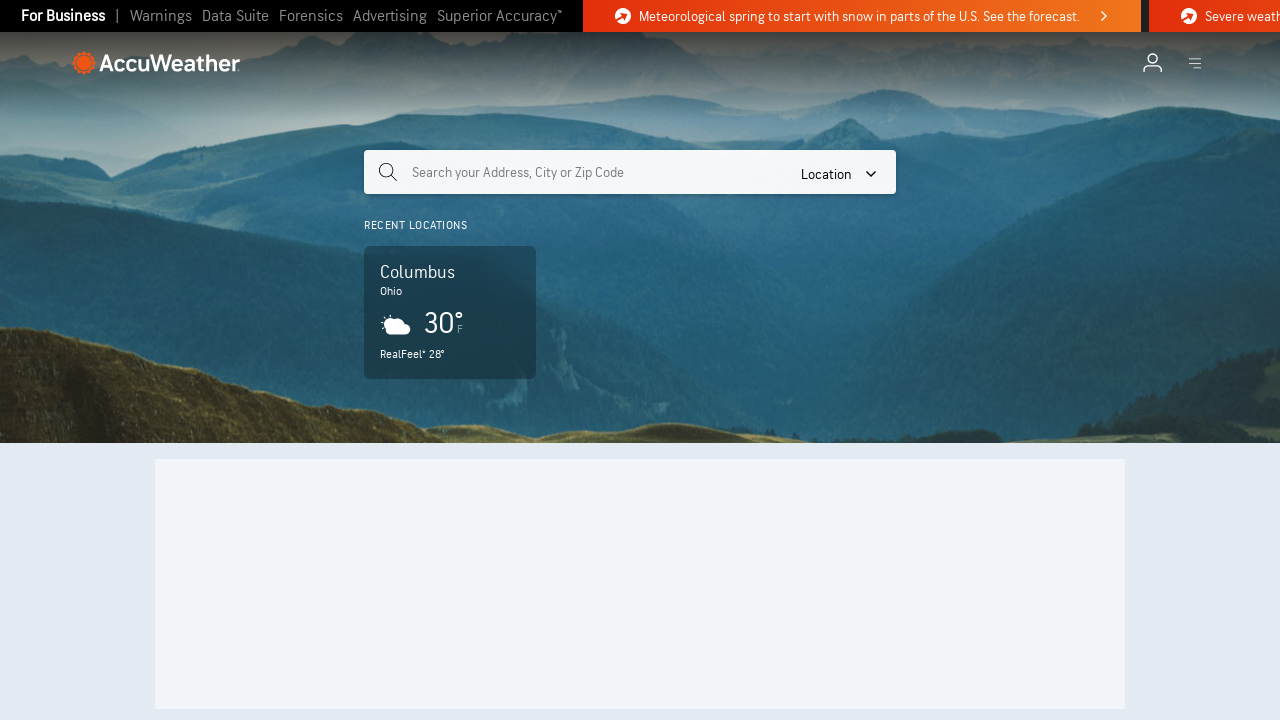

Filled search input with Eye of the Sahara coordinates (21.124, -11.404) on input[name="query"].search-input
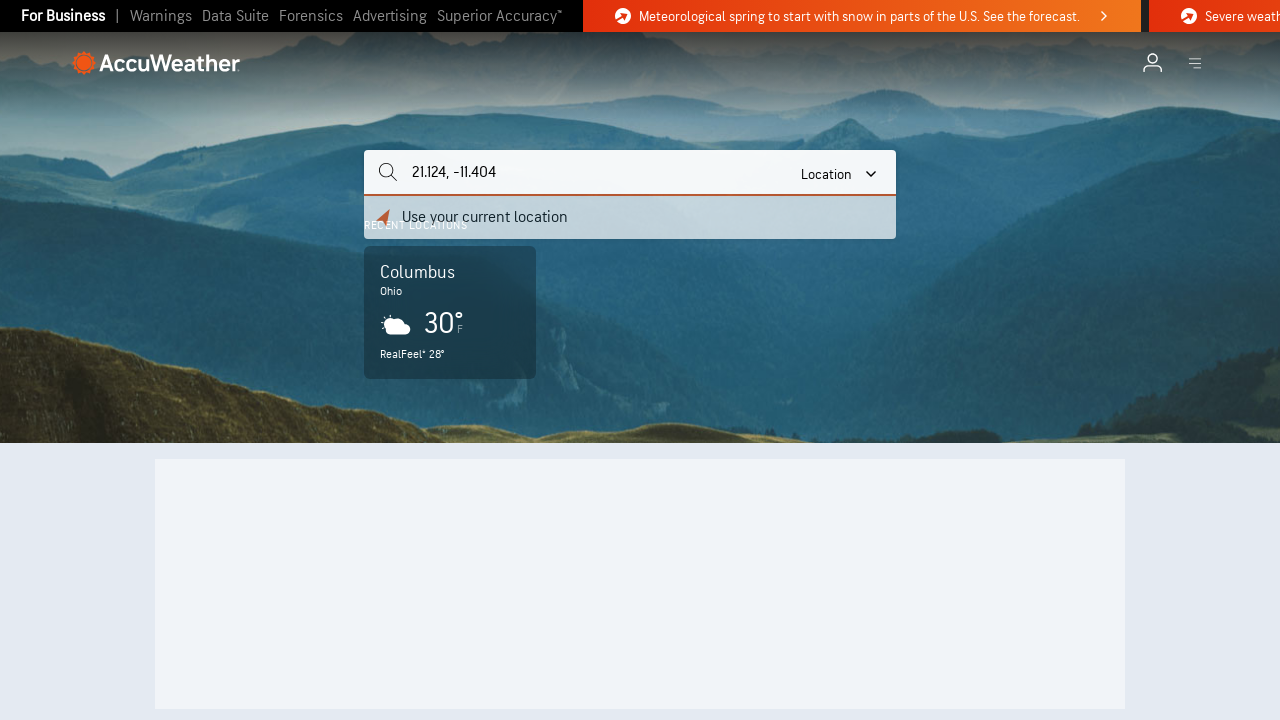

Pressed Enter to submit the coordinates search on input[name="query"].search-input
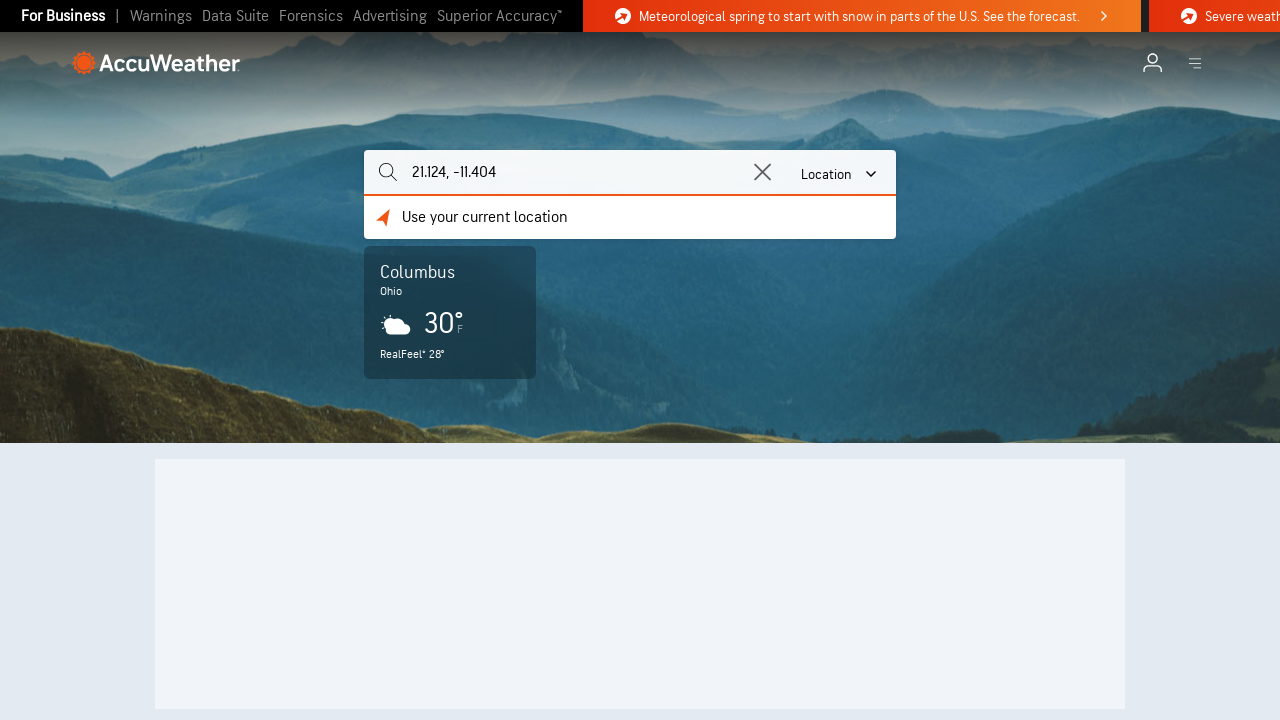

Weather card body loaded
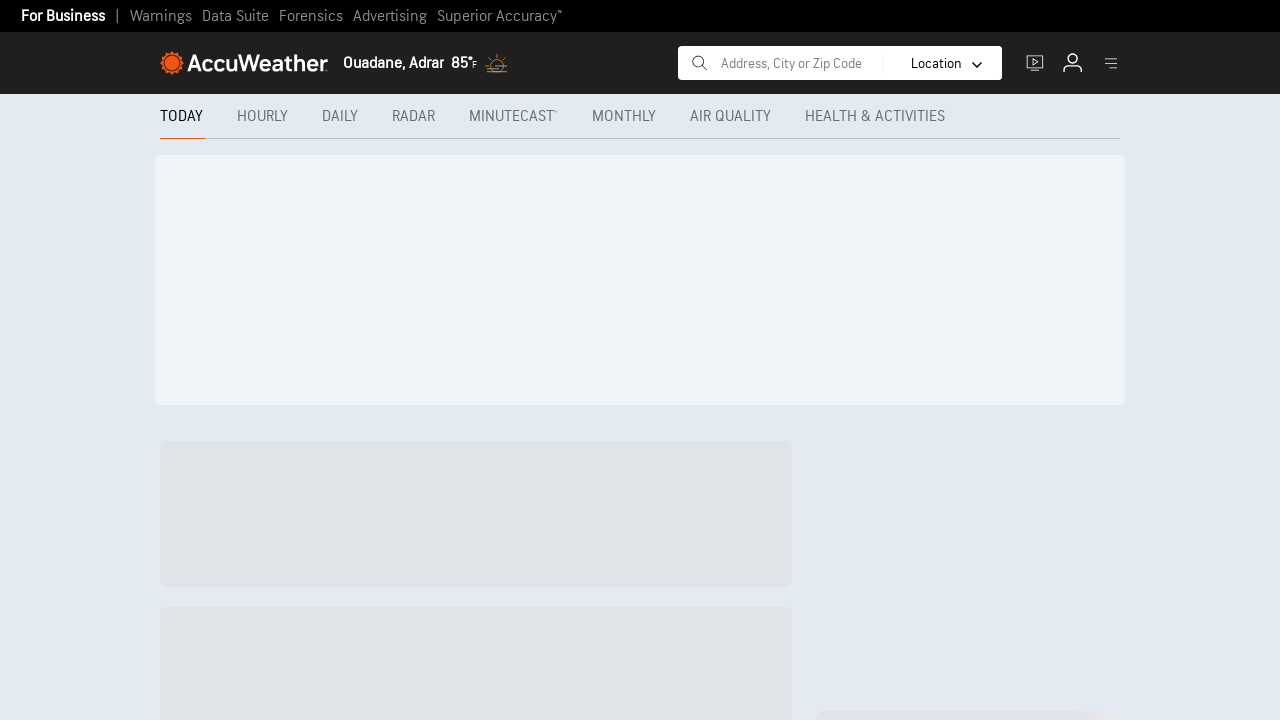

Temperature element is now visible
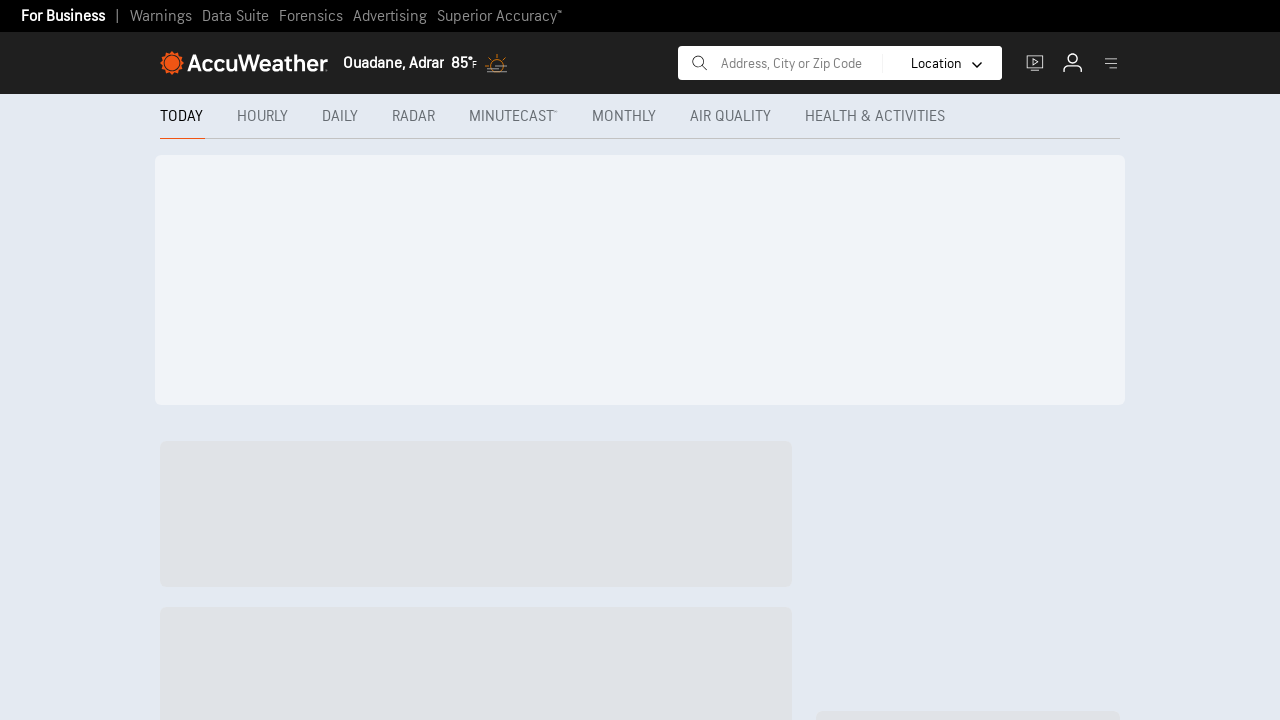

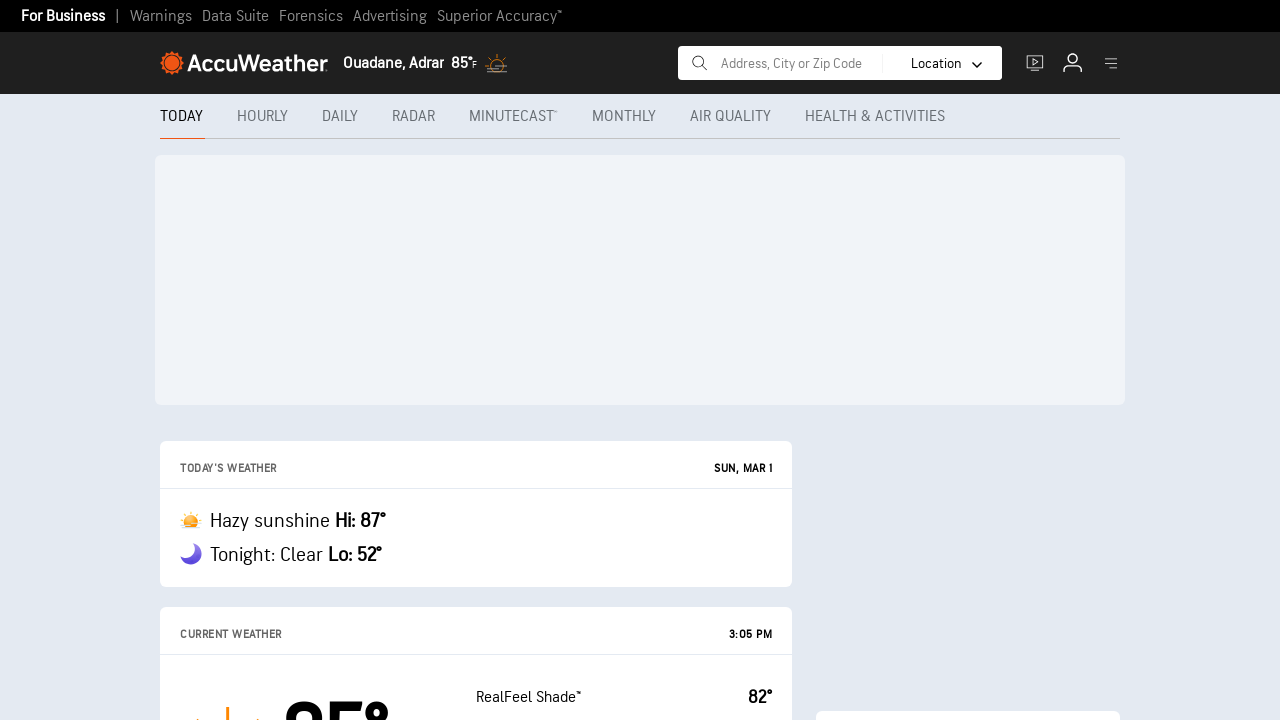